Tests clearing the complete state of all items by checking and then unchecking the toggle all checkbox

Starting URL: https://demo.playwright.dev/todomvc

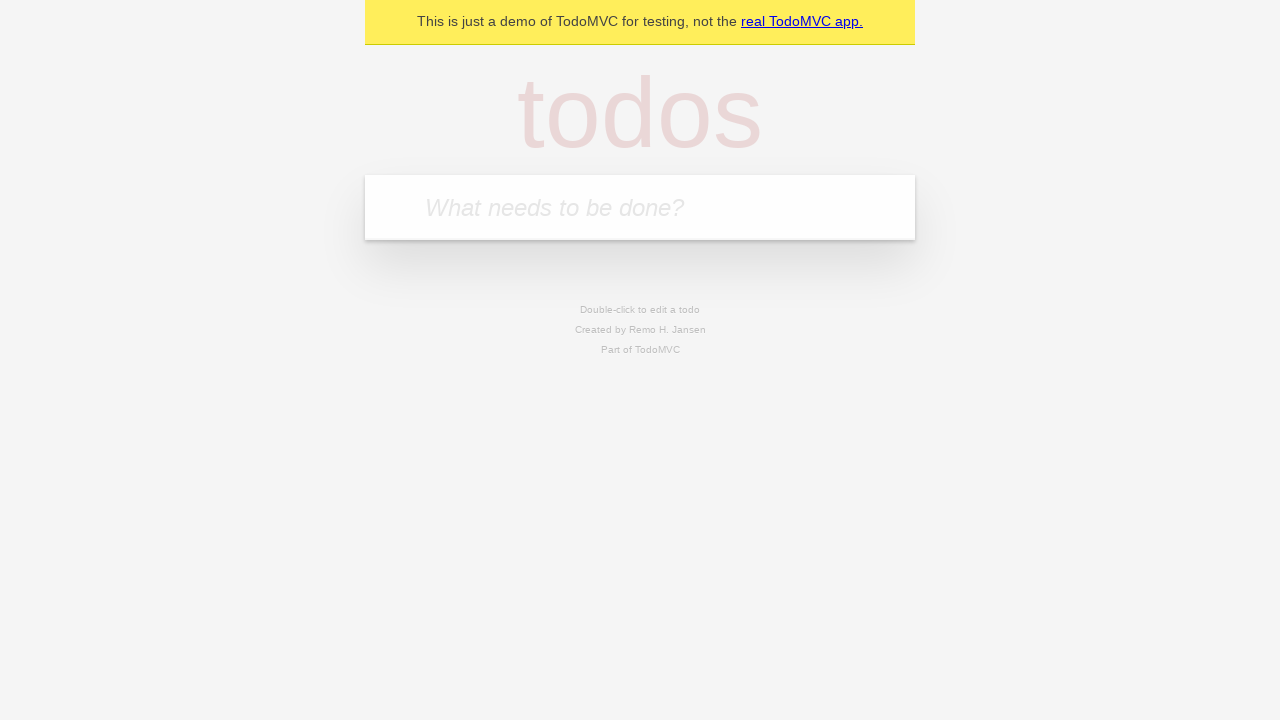

Filled new todo field with 'buy some cheese' on internal:attr=[placeholder="What needs to be done?"i]
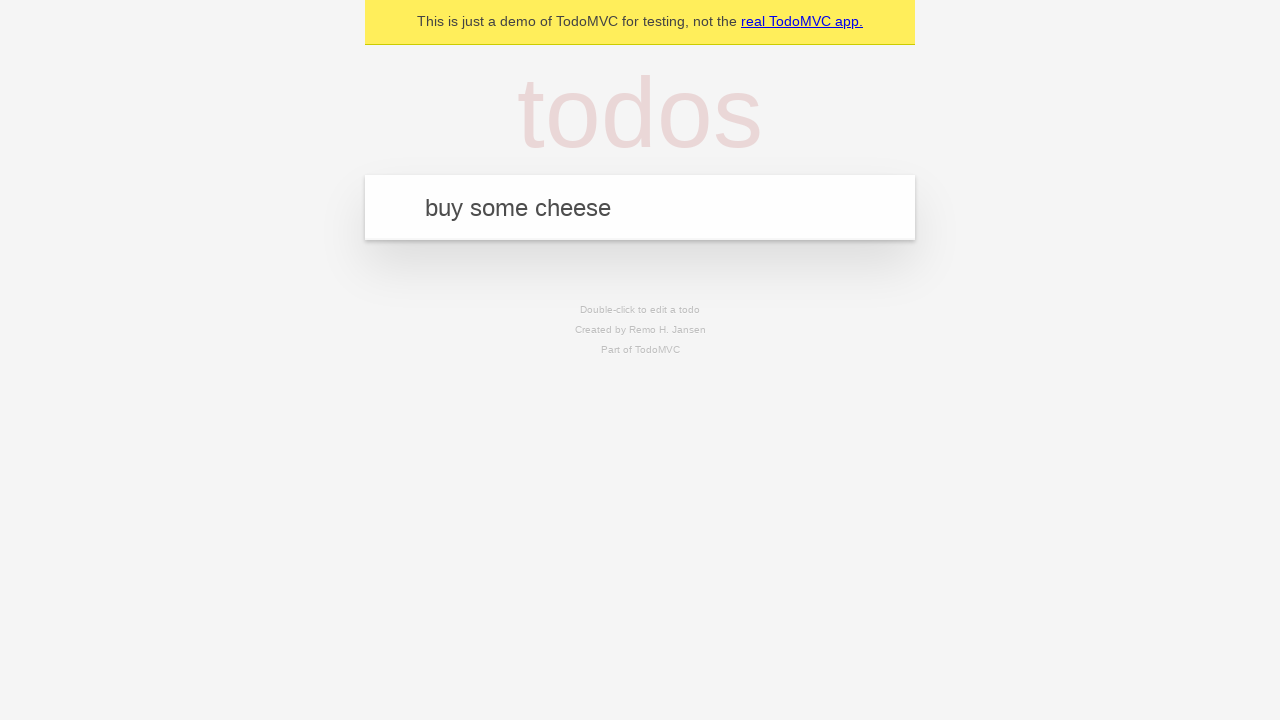

Pressed Enter to create todo 'buy some cheese' on internal:attr=[placeholder="What needs to be done?"i]
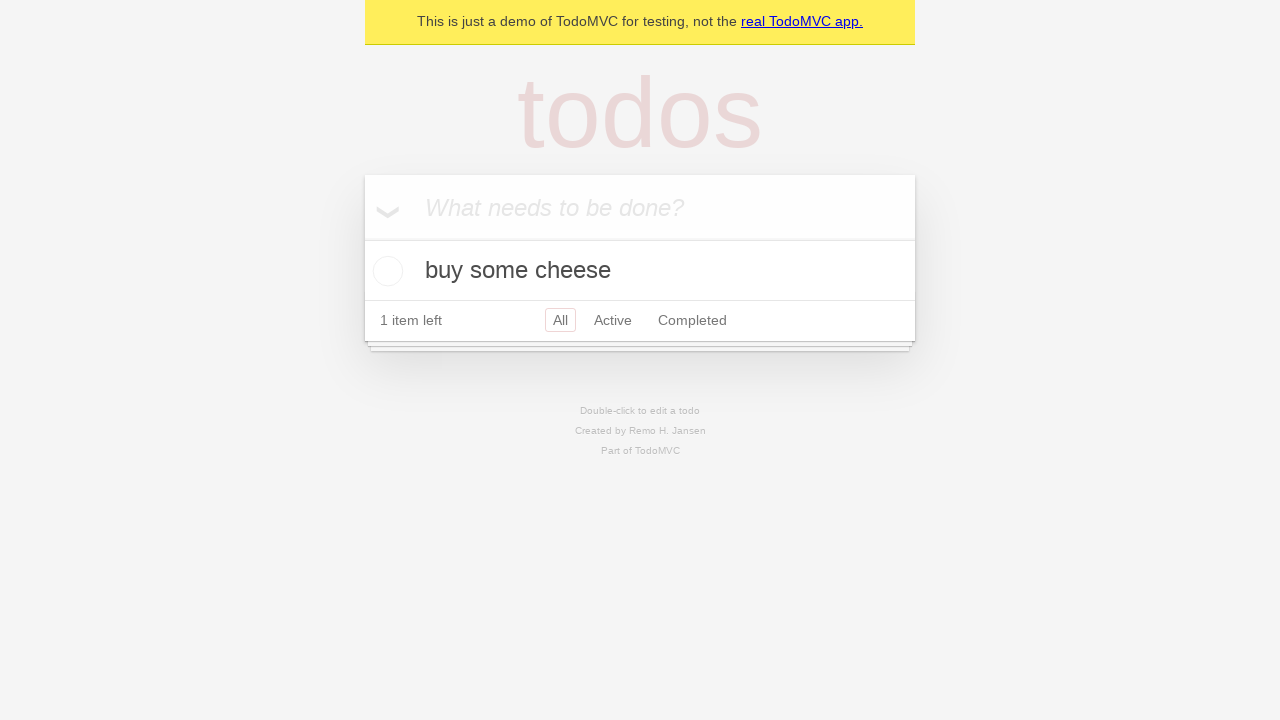

Filled new todo field with 'feed the cat' on internal:attr=[placeholder="What needs to be done?"i]
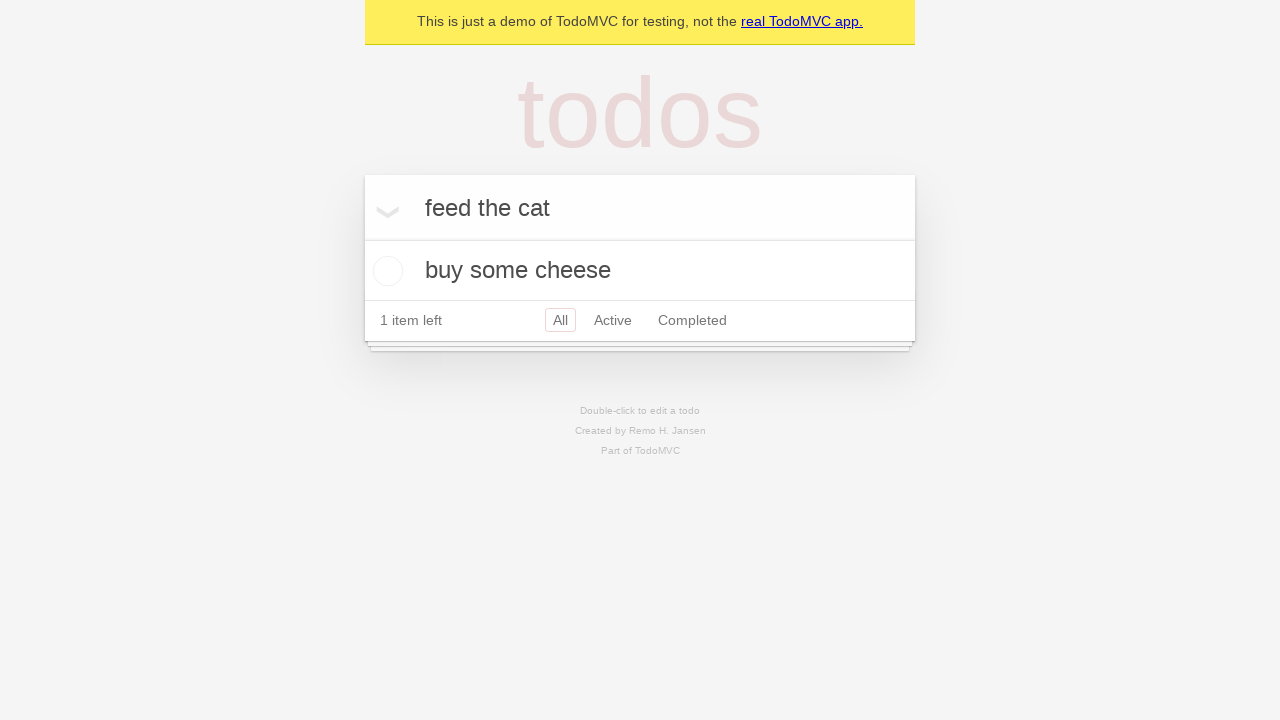

Pressed Enter to create todo 'feed the cat' on internal:attr=[placeholder="What needs to be done?"i]
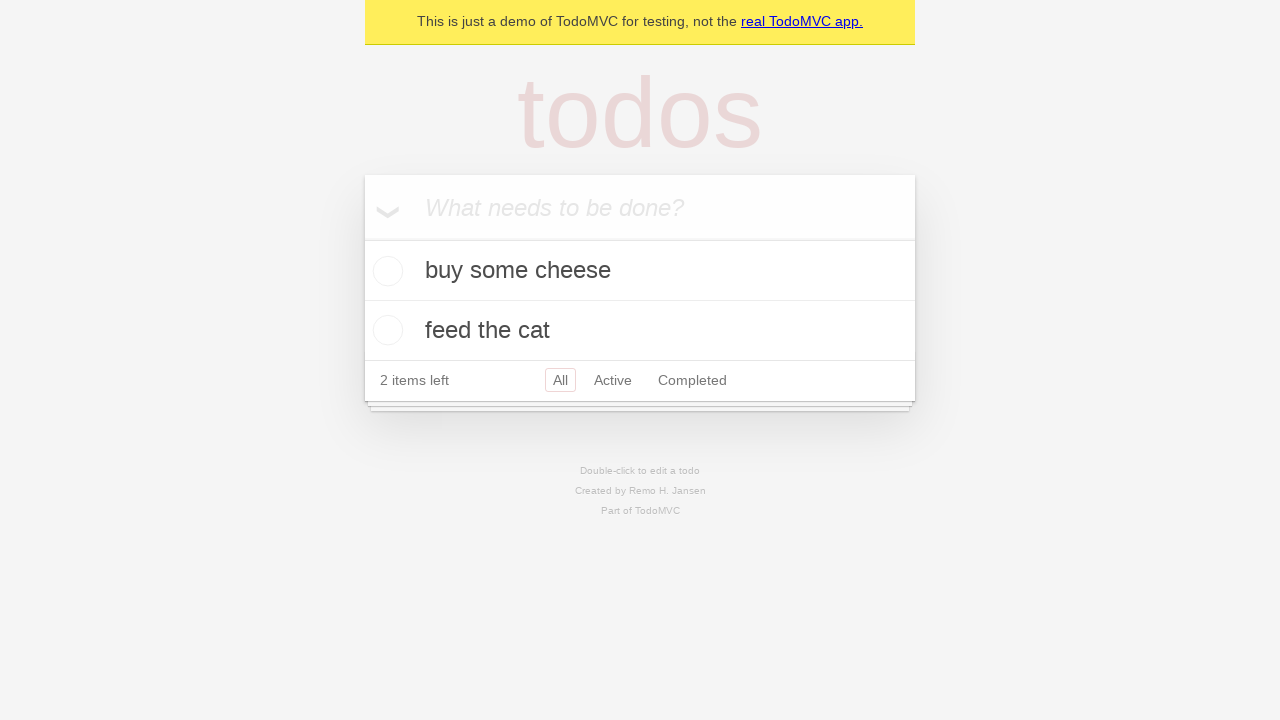

Filled new todo field with 'book a doctors appointment' on internal:attr=[placeholder="What needs to be done?"i]
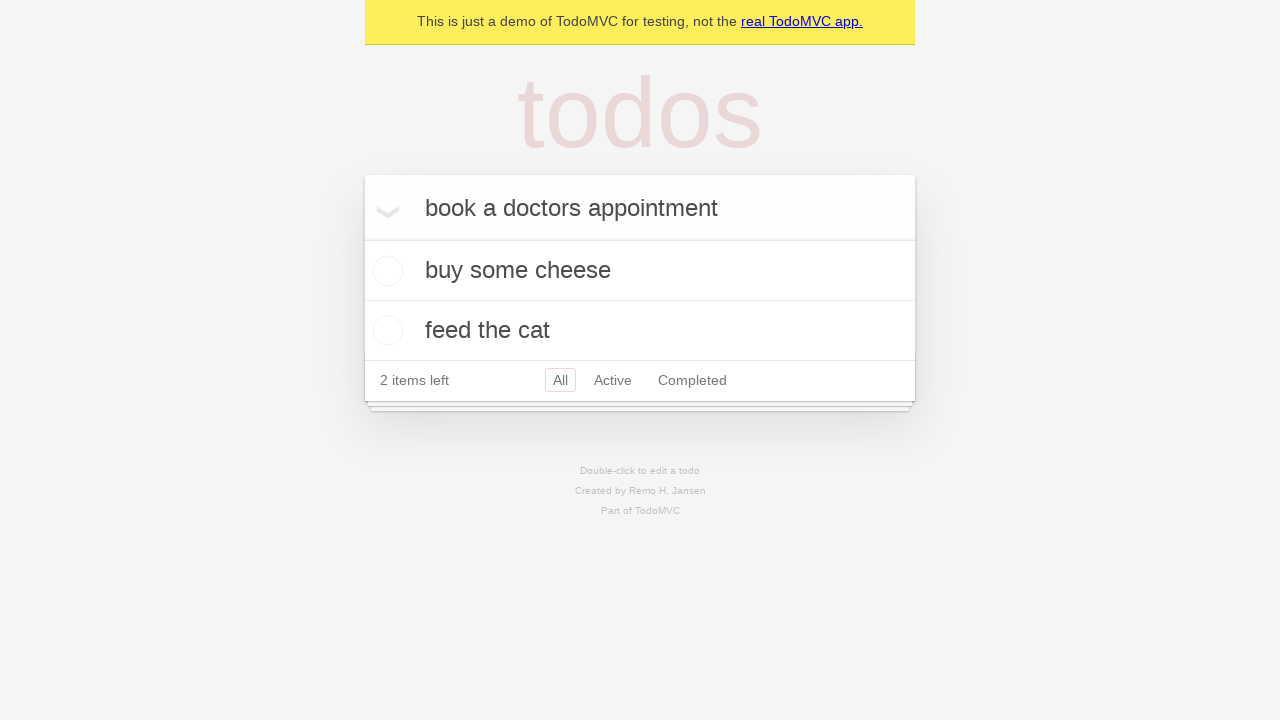

Pressed Enter to create todo 'book a doctors appointment' on internal:attr=[placeholder="What needs to be done?"i]
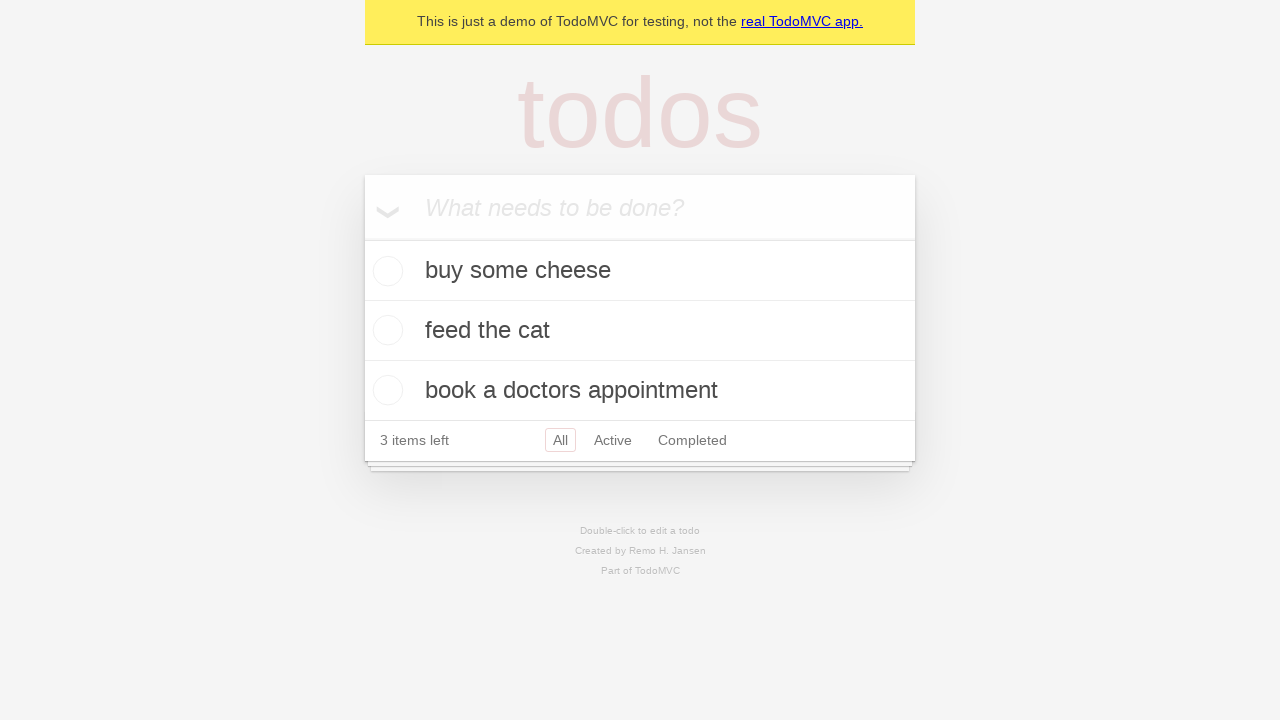

Checked the toggle all checkbox to mark all items as complete at (362, 238) on internal:label="Mark all as complete"i
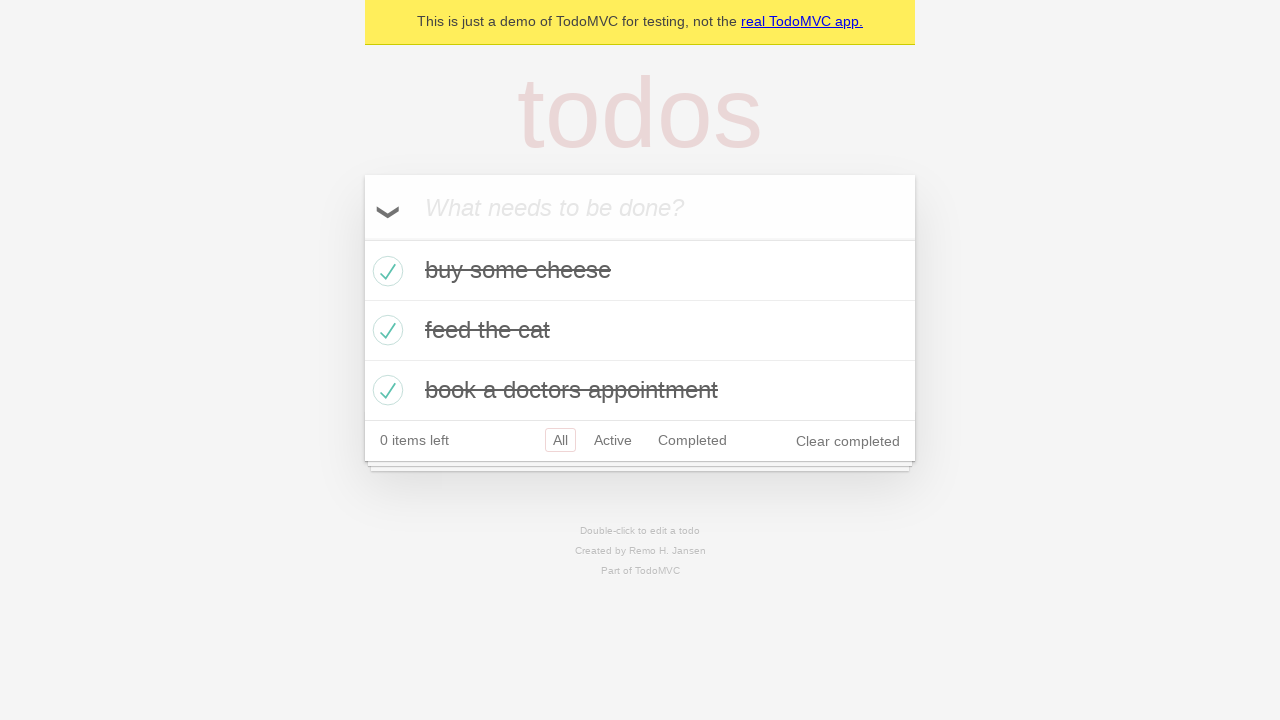

Unchecked the toggle all checkbox to clear complete state of all items at (362, 238) on internal:label="Mark all as complete"i
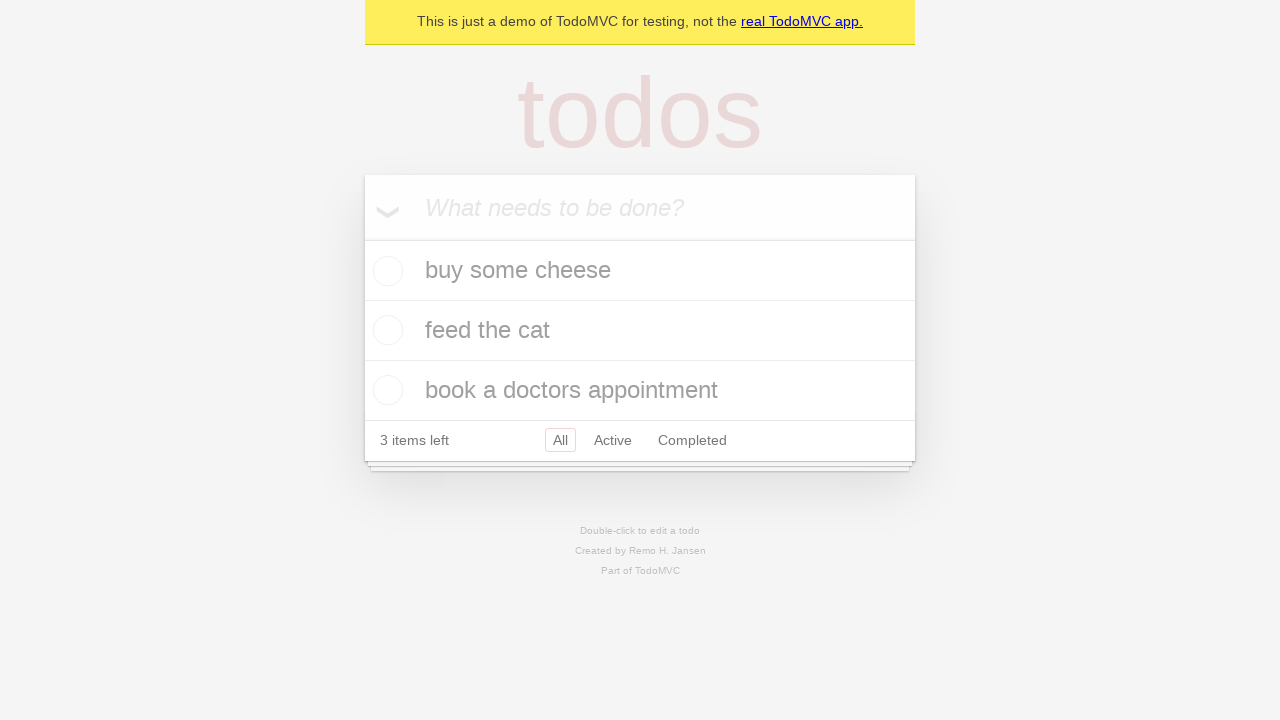

Verified that no items have the completed class
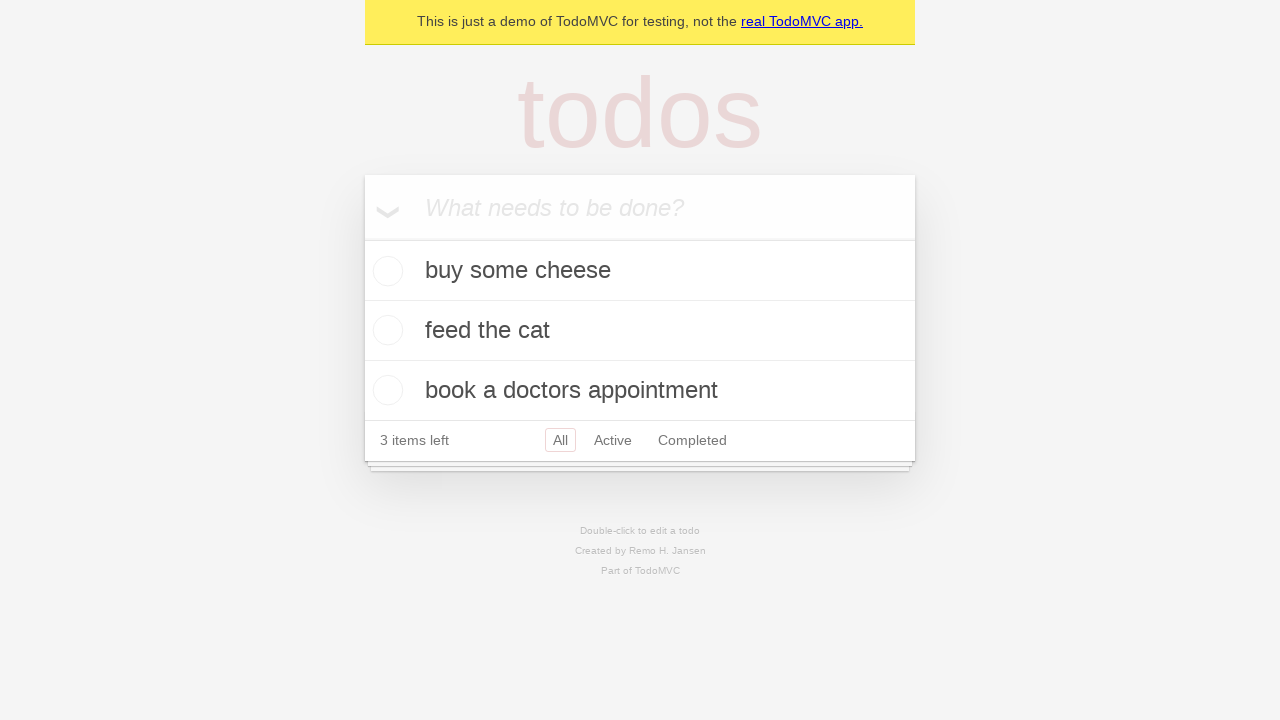

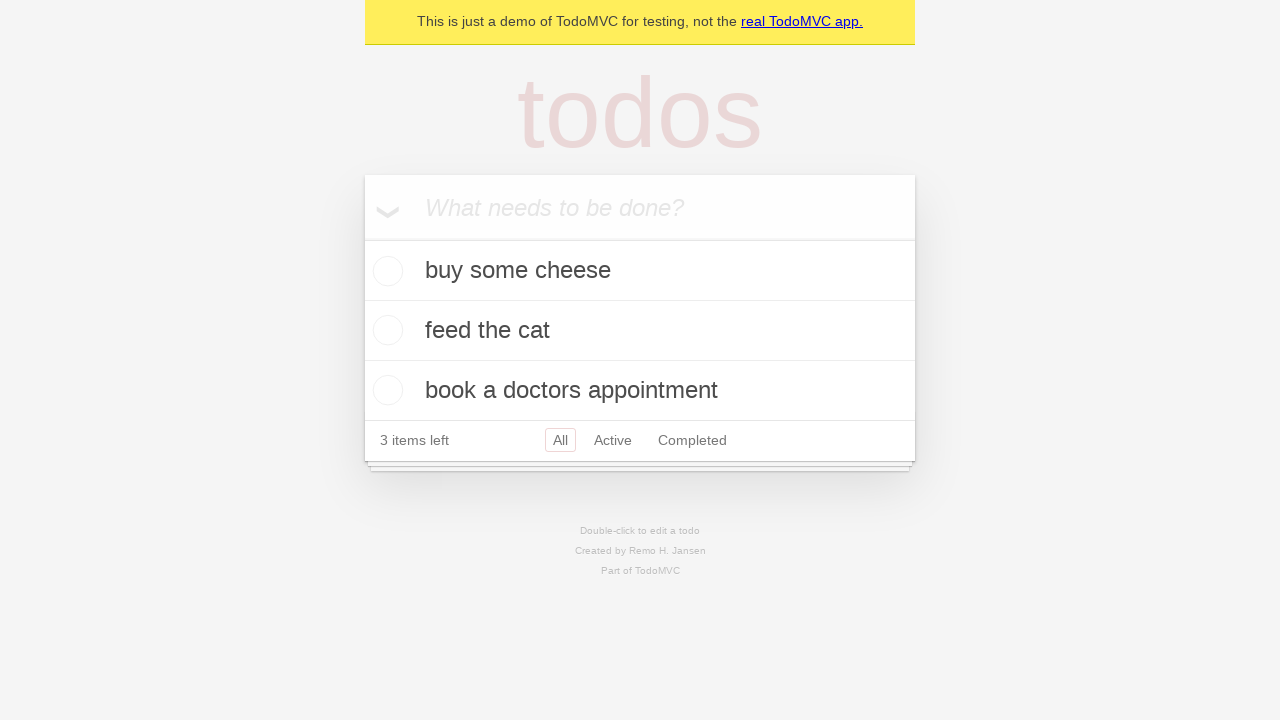